Tests marking all todo items as completed using the toggle all checkbox

Starting URL: https://demo.playwright.dev/todomvc

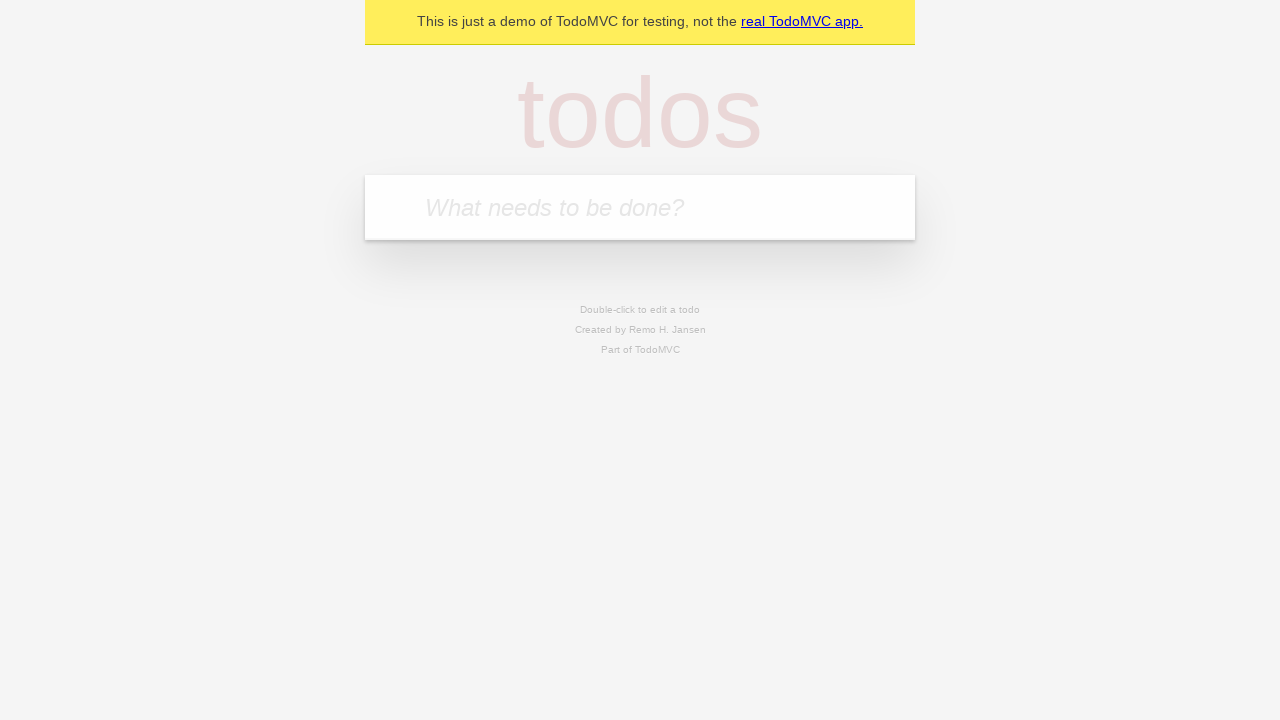

Filled todo input with 'buy some cheese' on internal:attr=[placeholder="What needs to be done?"i]
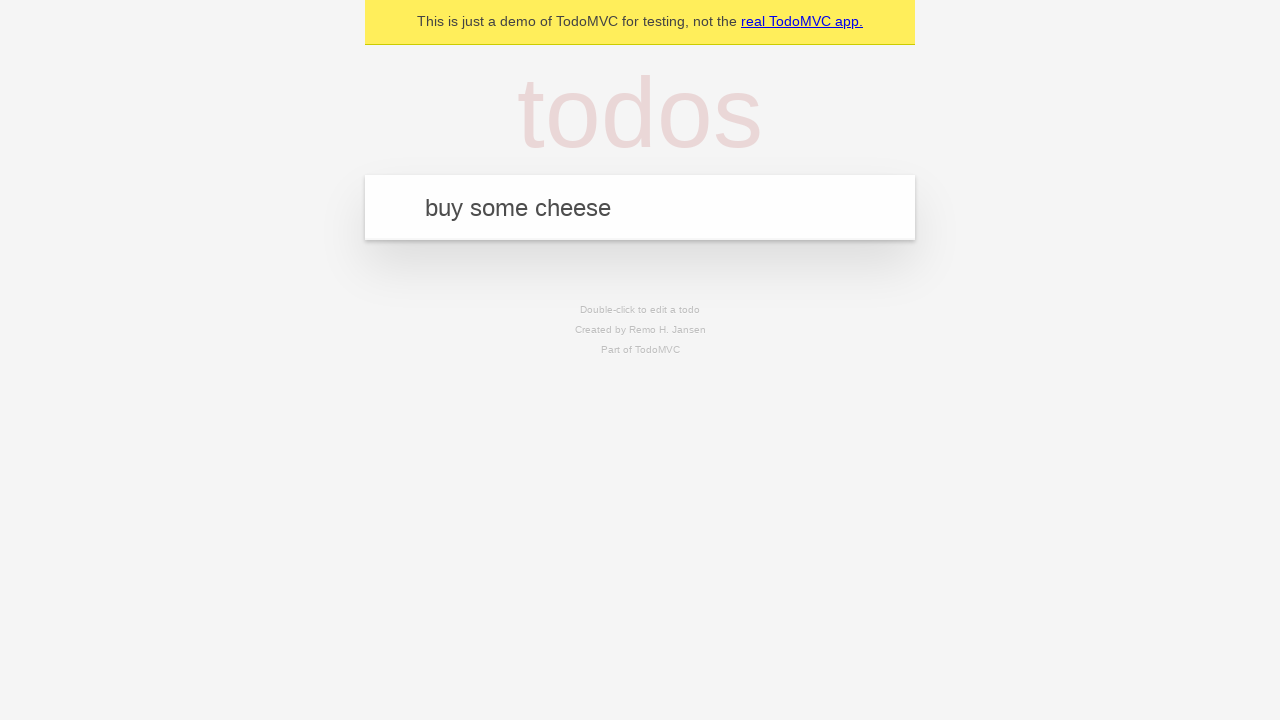

Pressed Enter to add 'buy some cheese' to the todo list on internal:attr=[placeholder="What needs to be done?"i]
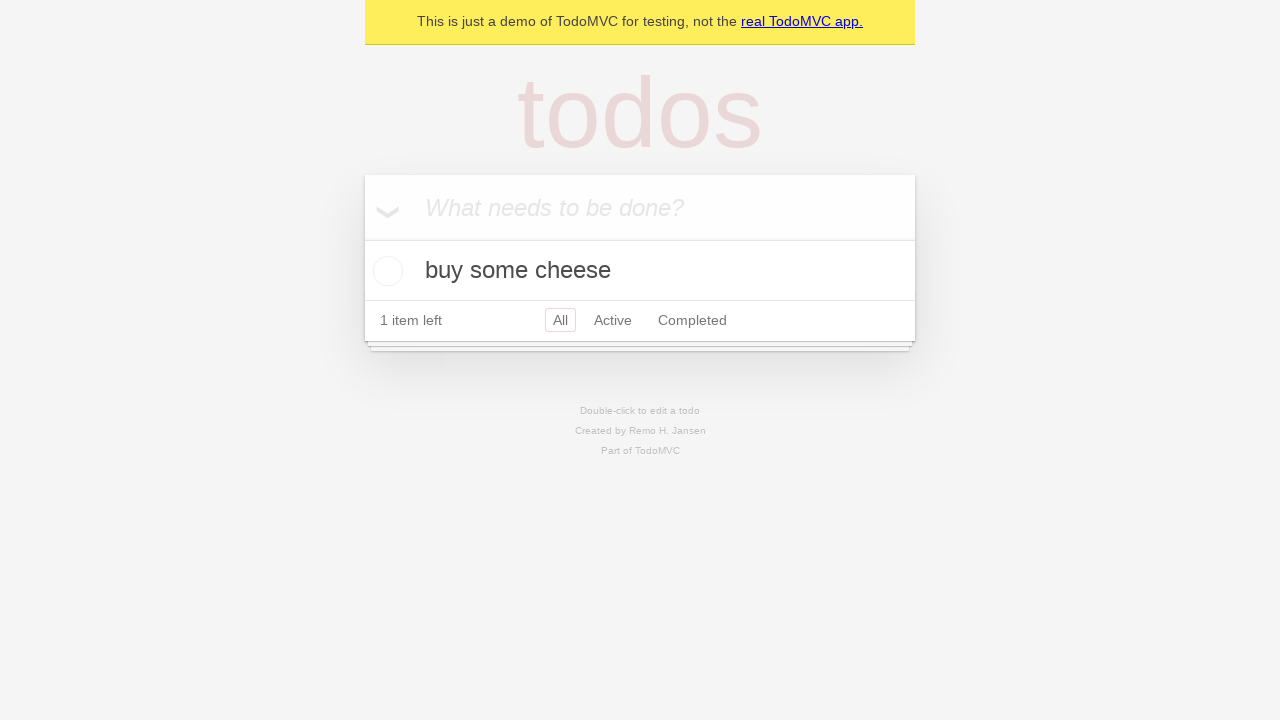

Filled todo input with 'feed the cat' on internal:attr=[placeholder="What needs to be done?"i]
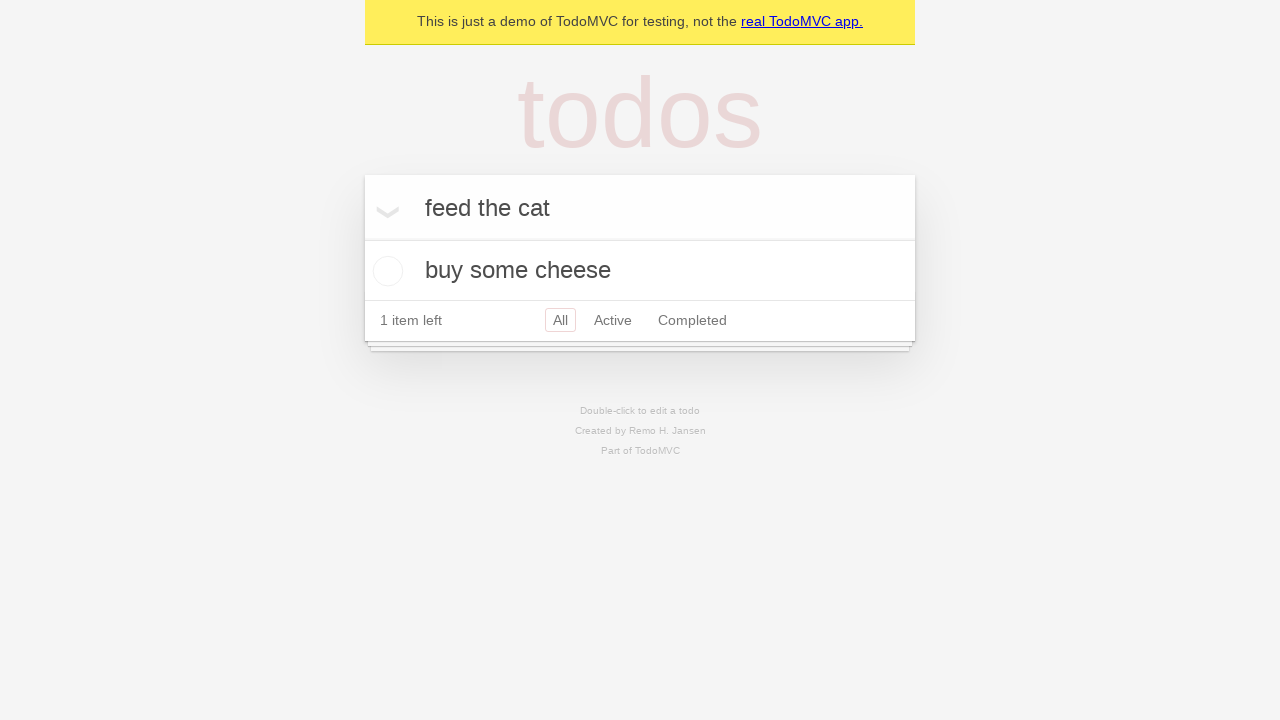

Pressed Enter to add 'feed the cat' to the todo list on internal:attr=[placeholder="What needs to be done?"i]
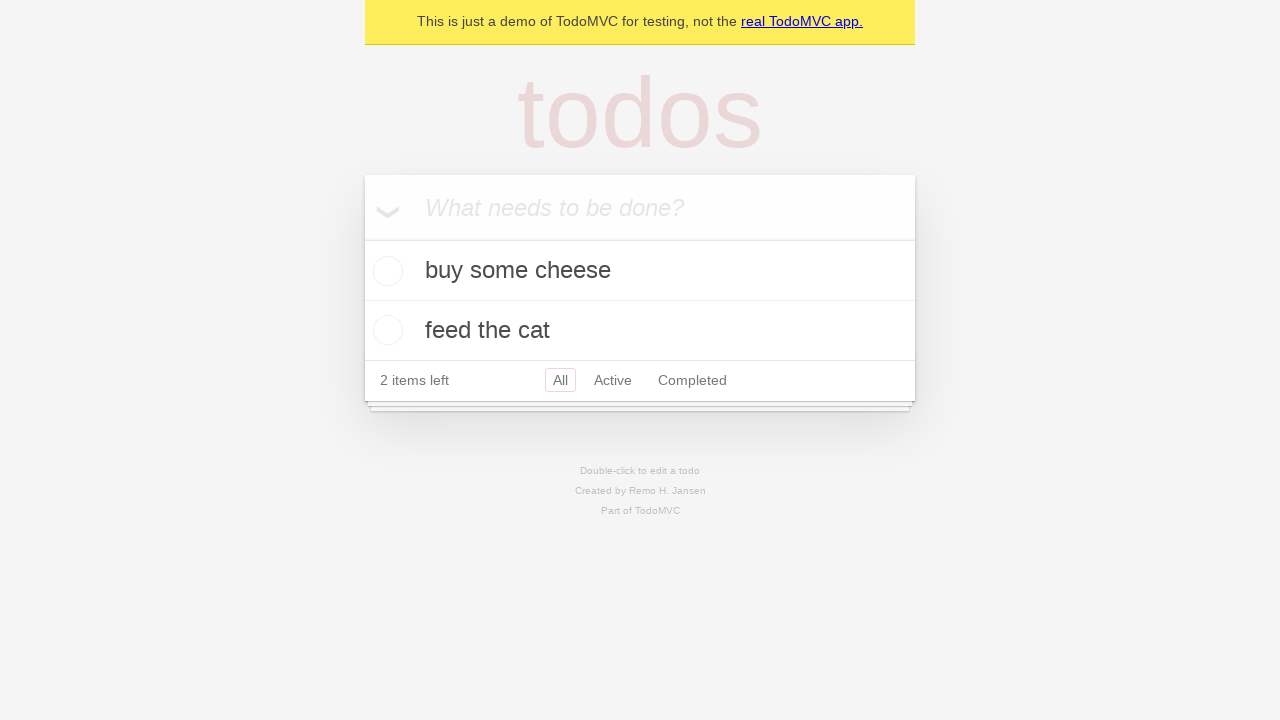

Filled todo input with 'book a doctors appointment' on internal:attr=[placeholder="What needs to be done?"i]
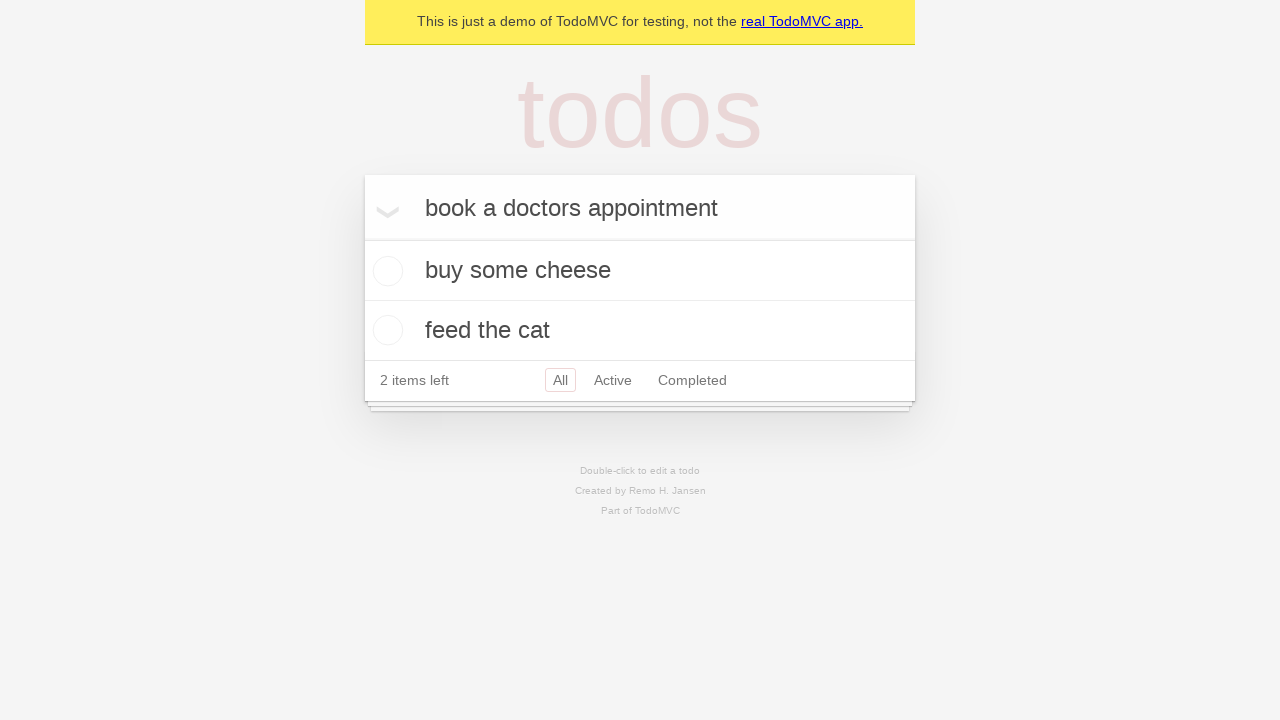

Pressed Enter to add 'book a doctors appointment' to the todo list on internal:attr=[placeholder="What needs to be done?"i]
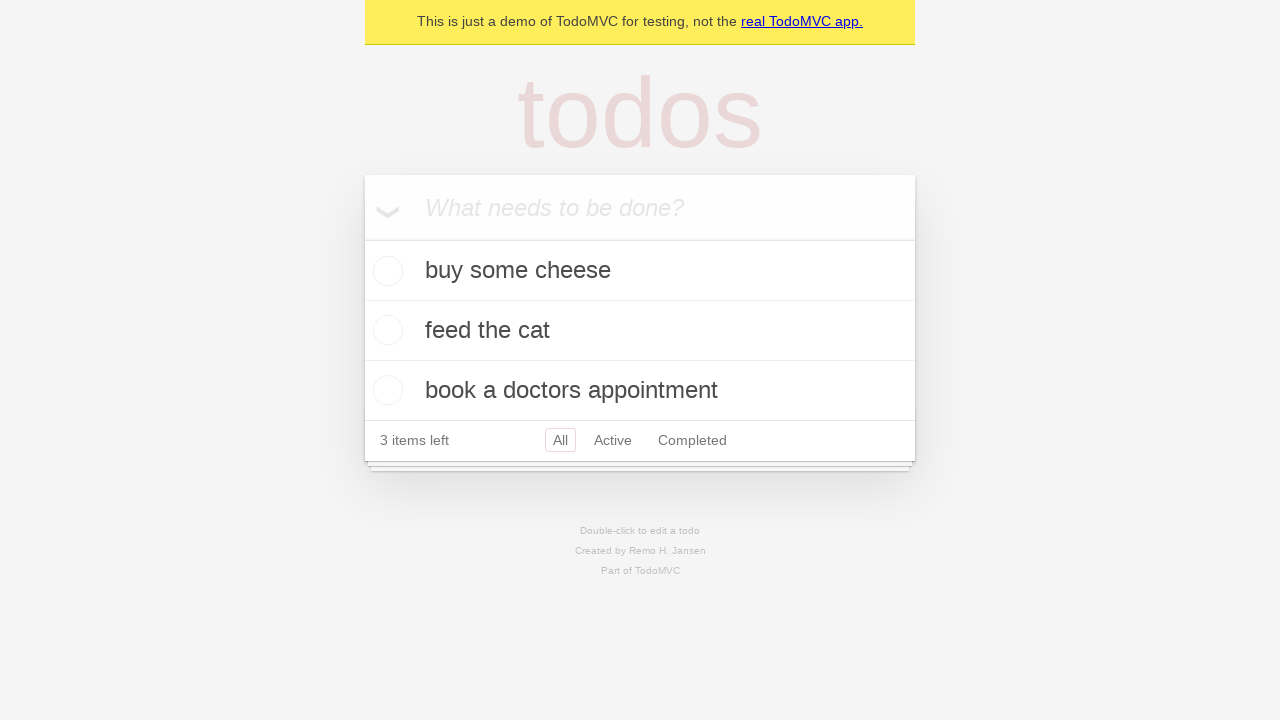

Clicked 'Mark all as complete' checkbox to complete all todo items at (362, 238) on internal:label="Mark all as complete"i
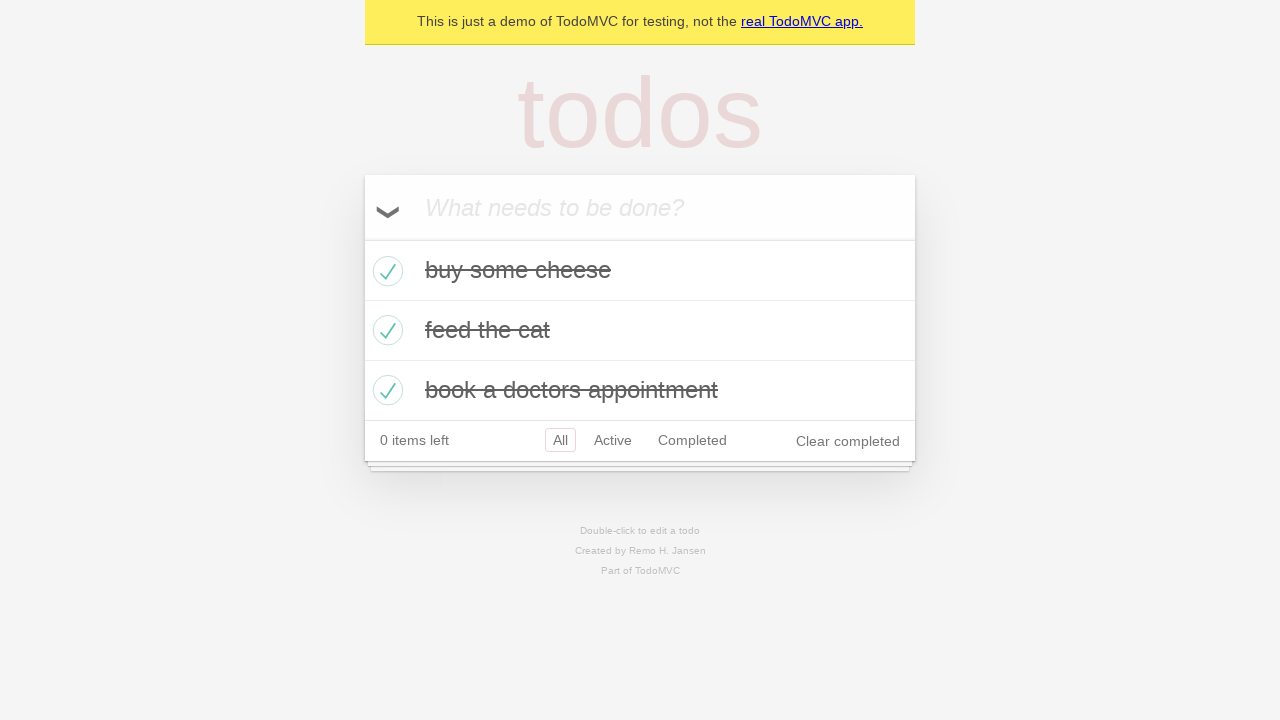

Verified all todo items are marked as completed
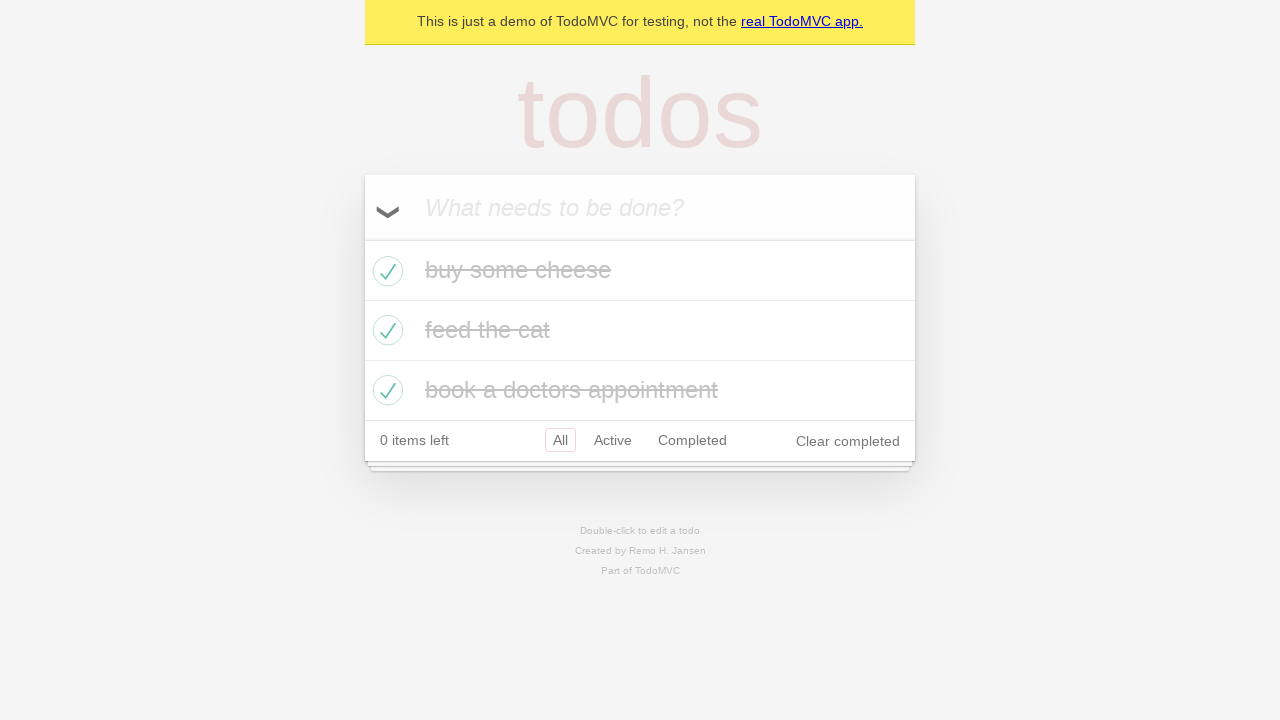

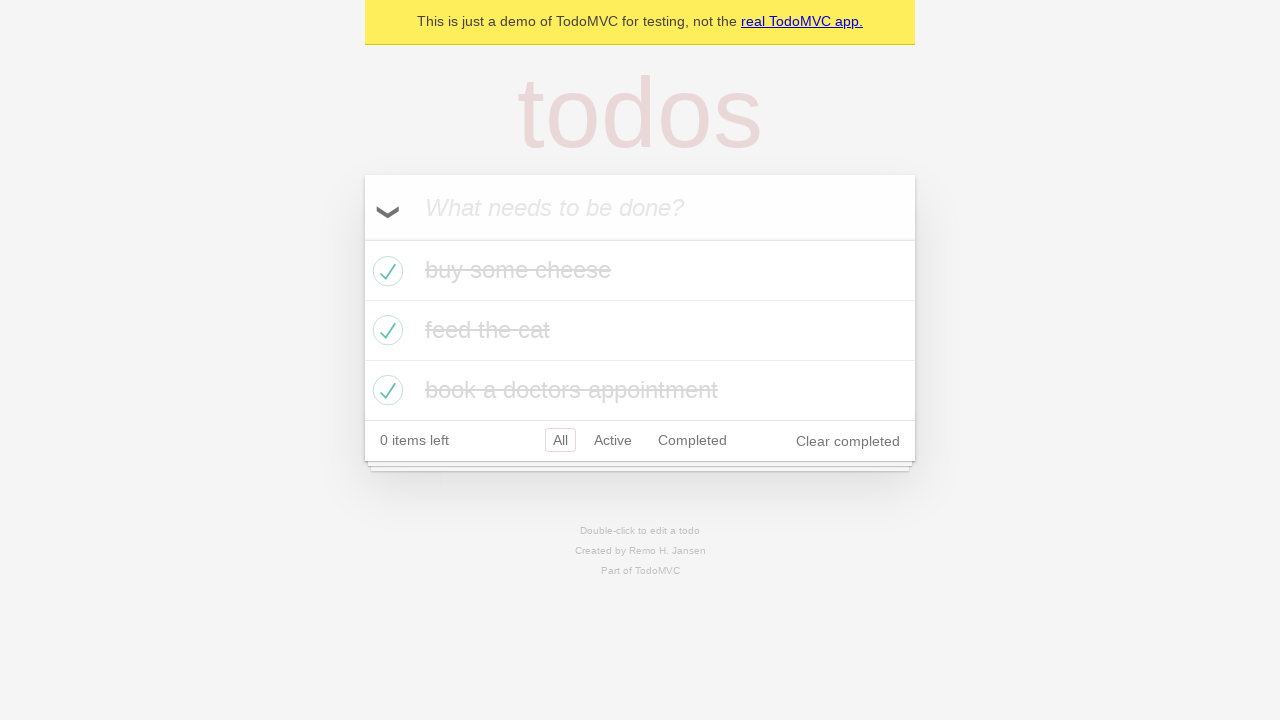